Tests window handling by clicking a Help link which opens a new window, switching to the child window, closing it, switching back to the main window, and clicking the Help link again.

Starting URL: http://accounts.google.com/signup

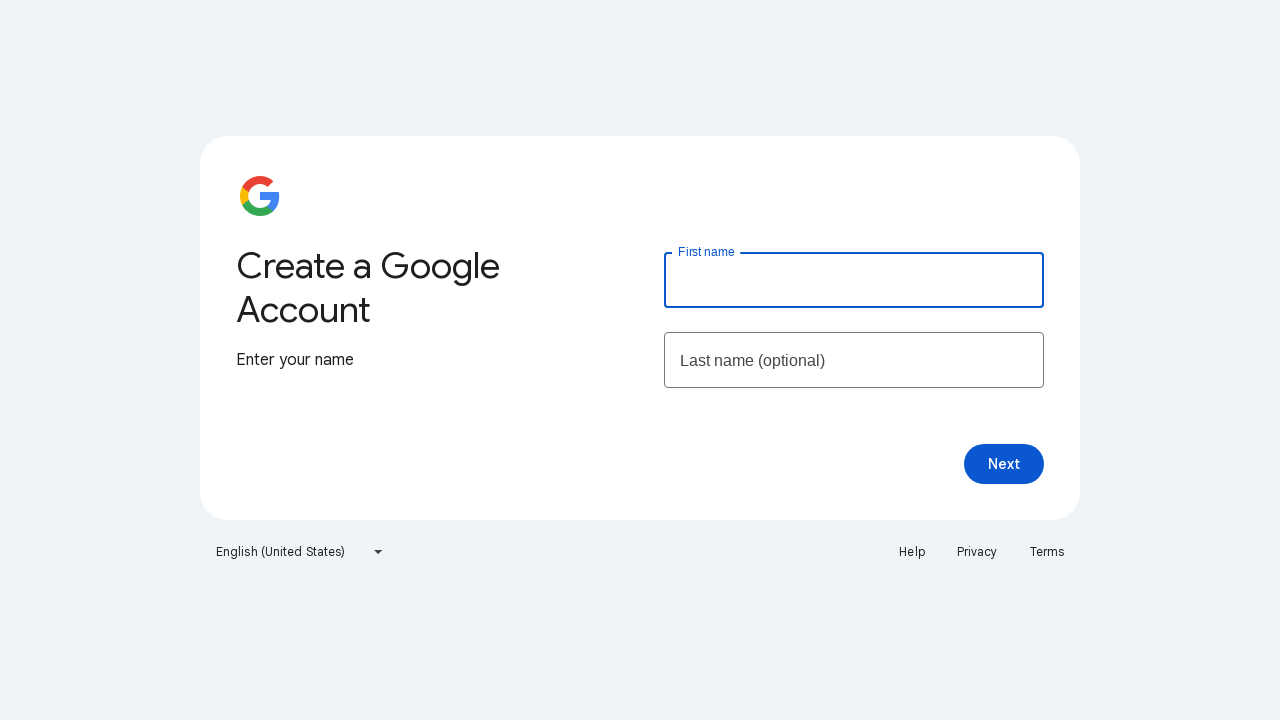

Clicked Help link to open new window at (912, 552) on text=Help
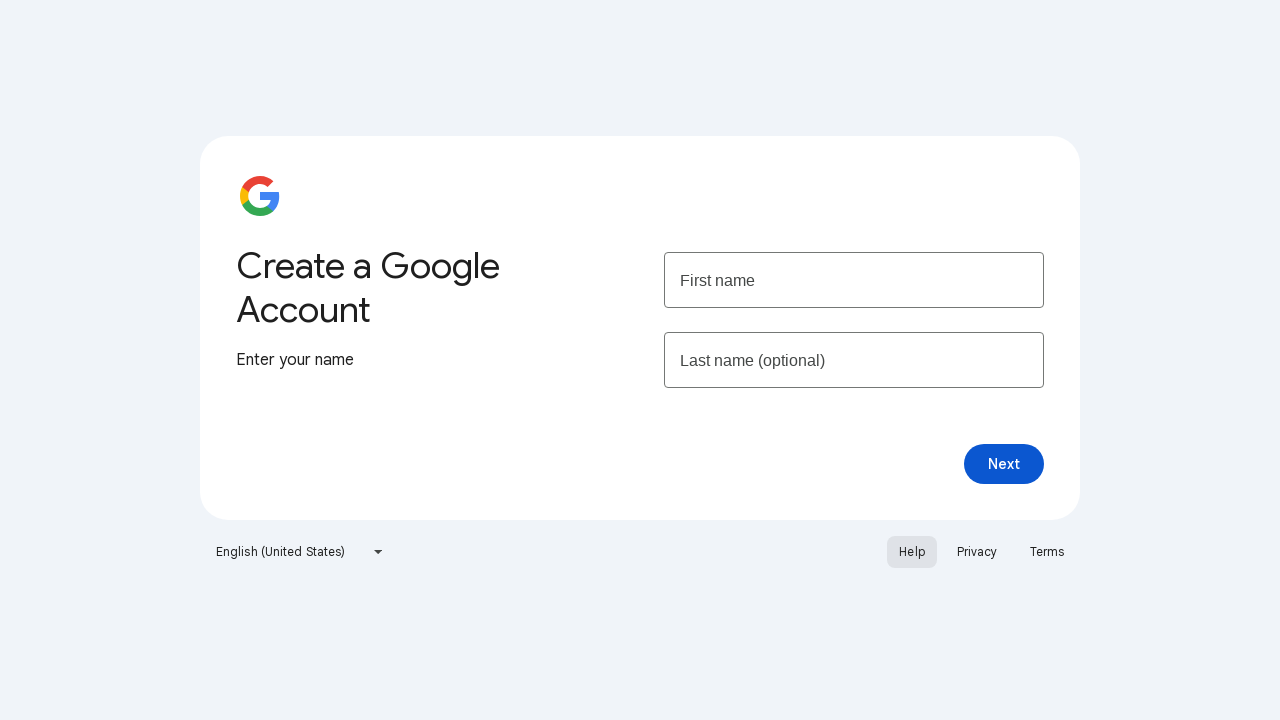

Captured new child window/tab
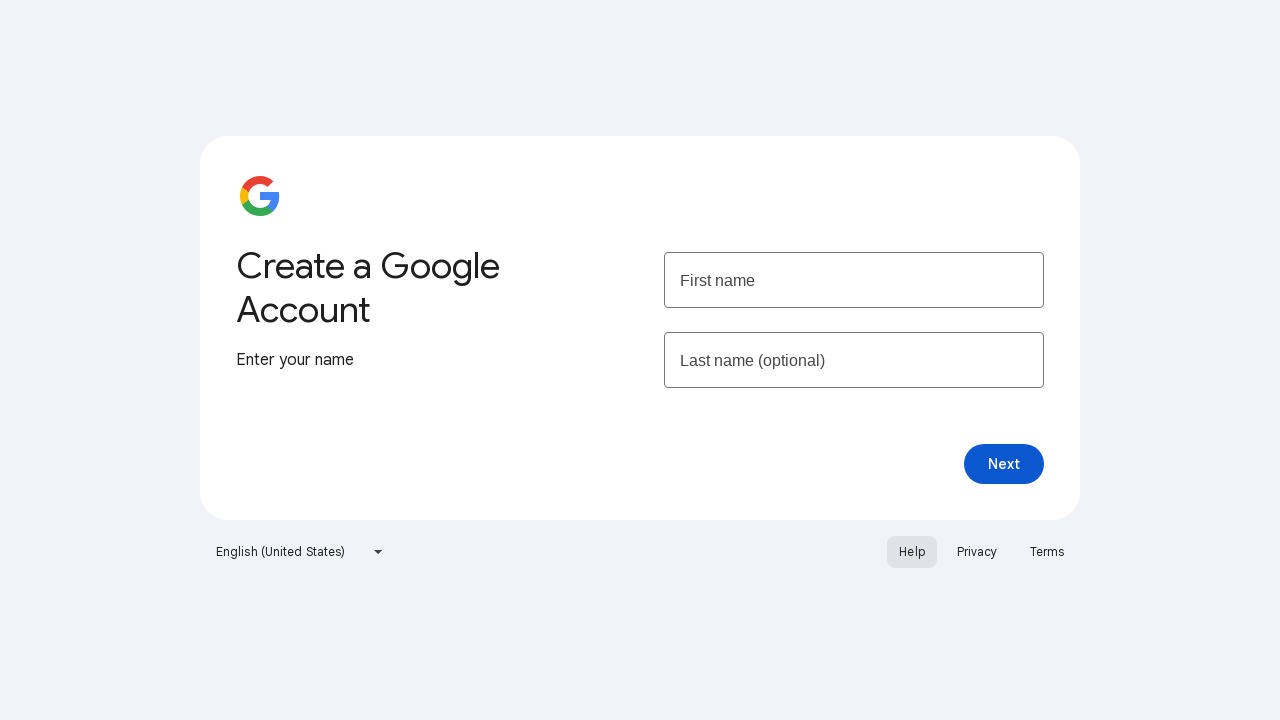

Child window loaded completely
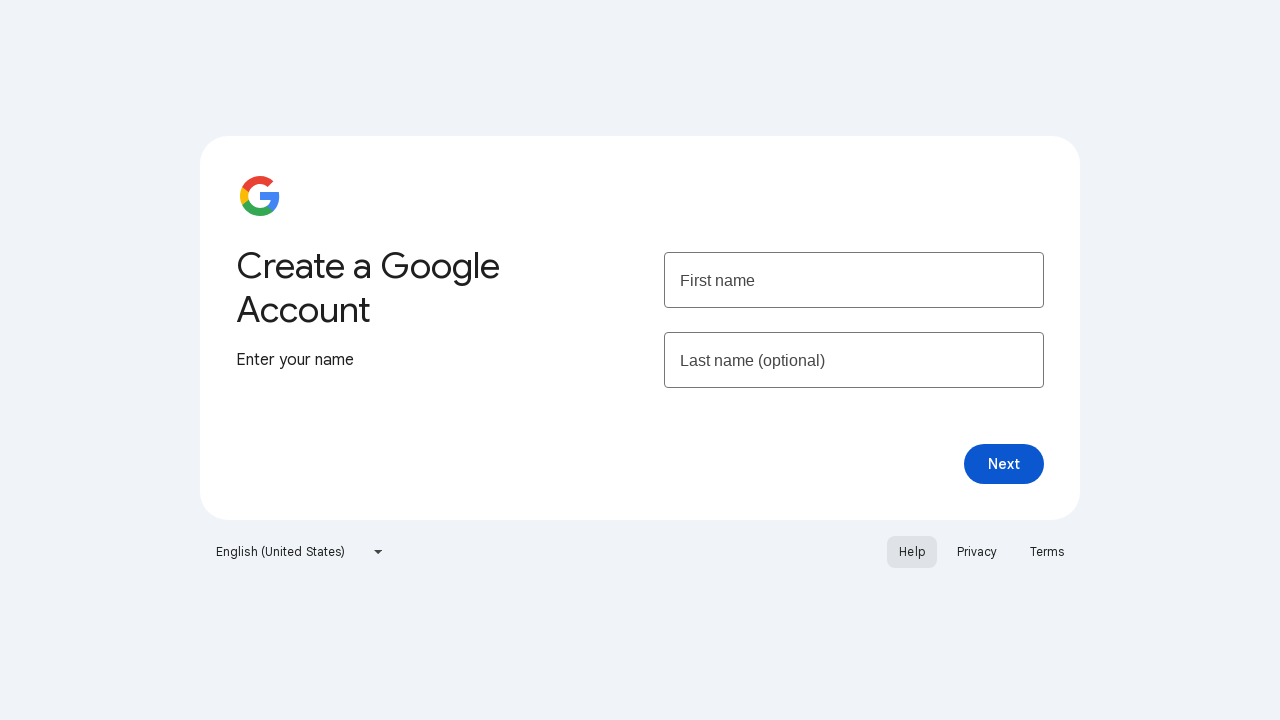

Closed the child window
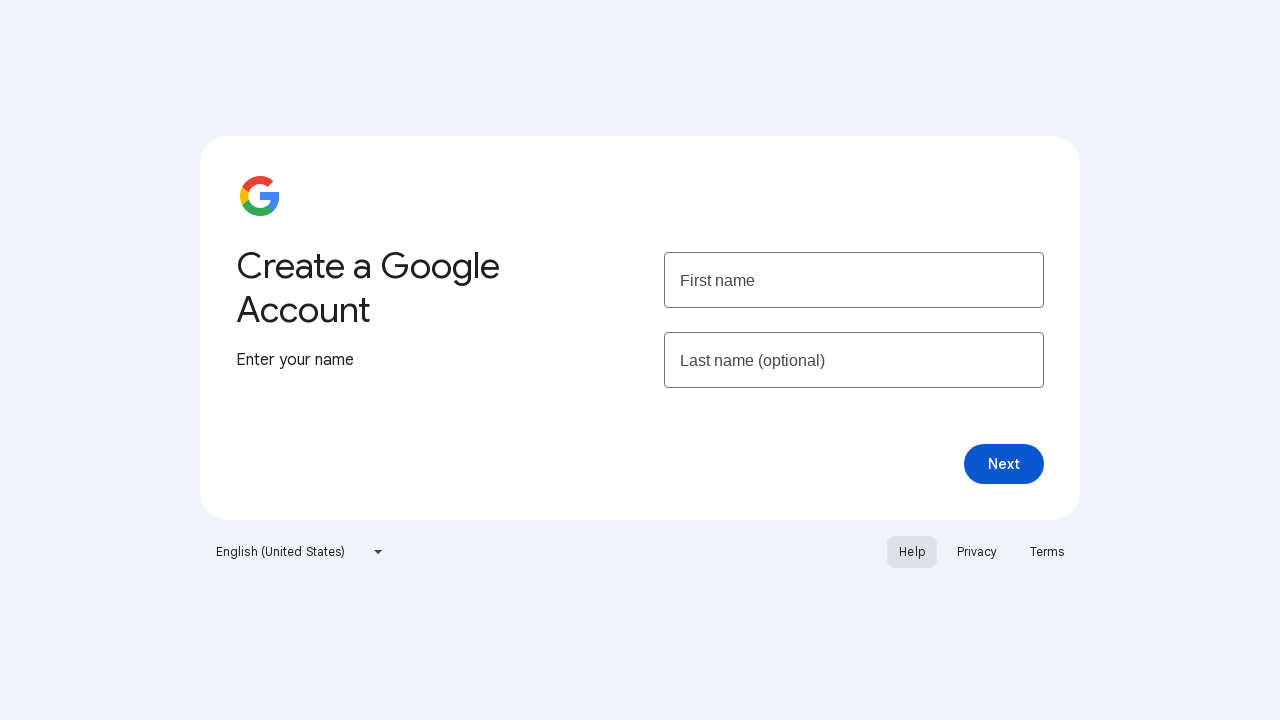

Clicked Help link again on main window at (912, 552) on text=Help
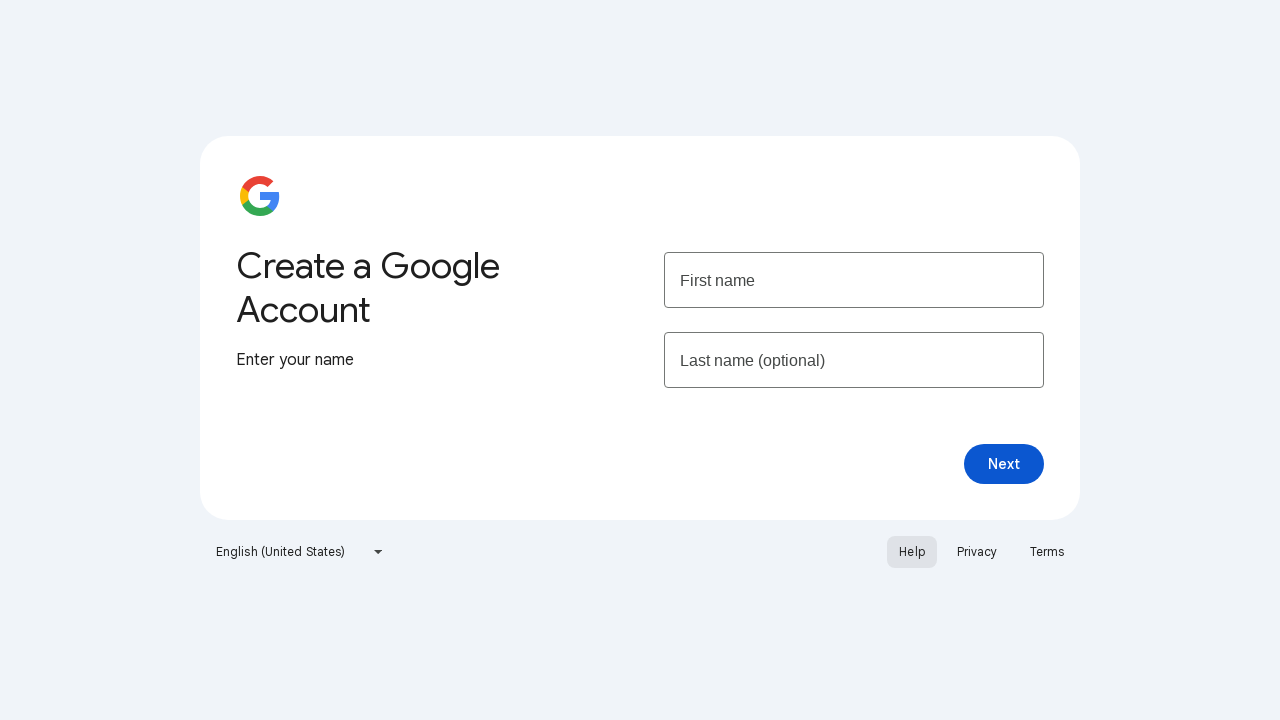

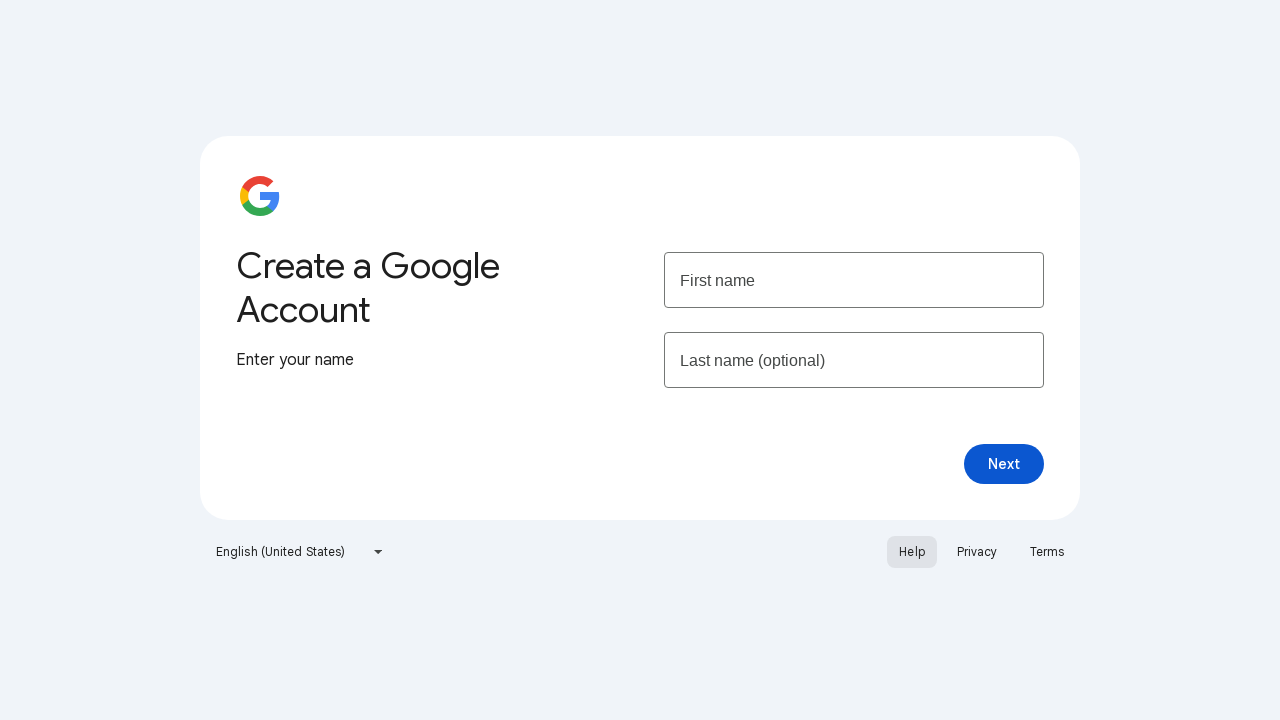